Tests pagination by clicking the "More" button multiple times until at least 100 articles have been loaded across pages

Starting URL: https://news.ycombinator.com/newest

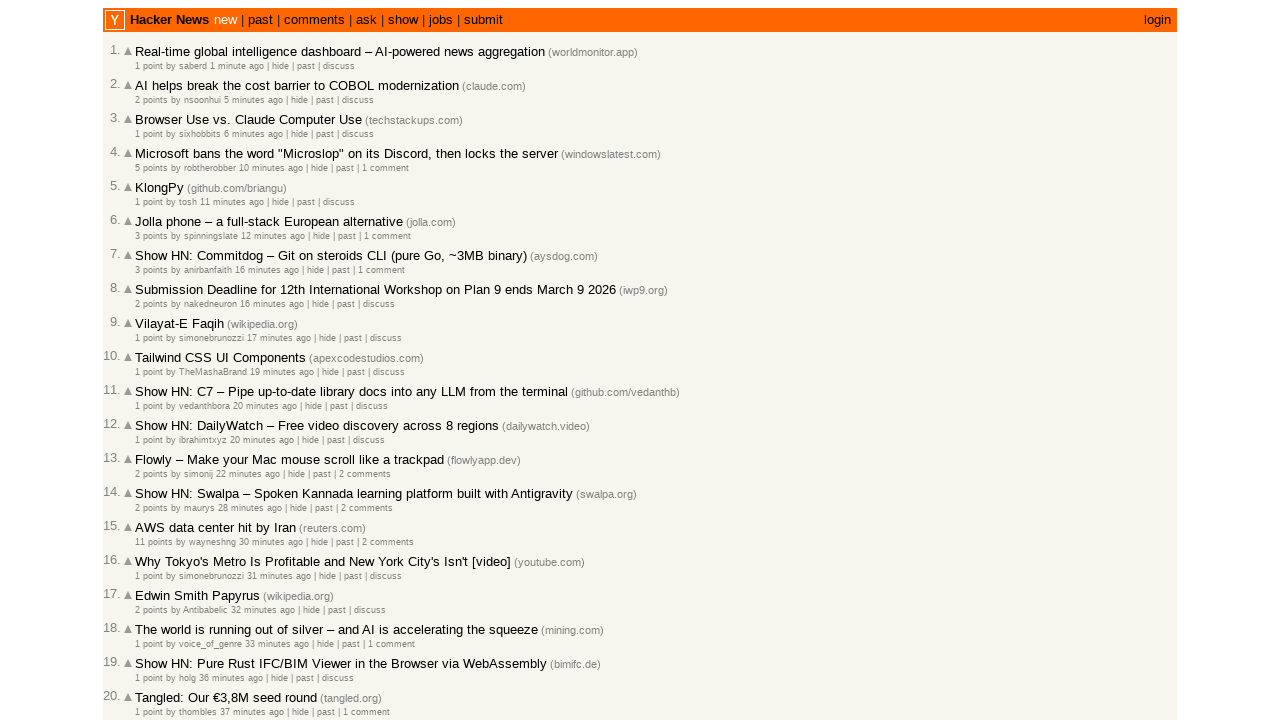

Counted 30 articles on current page (total so far: 30)
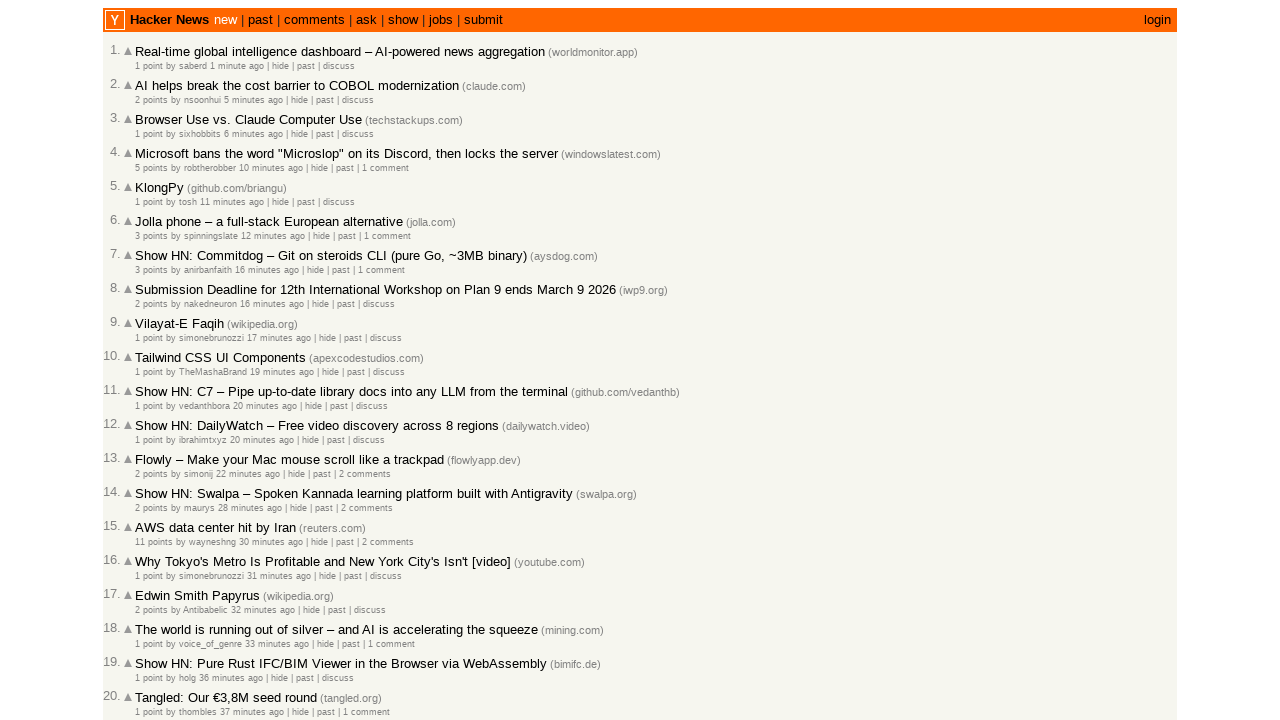

Clicked 'More' button to load next page of articles at (149, 616) on internal:role=link[name="More"s]
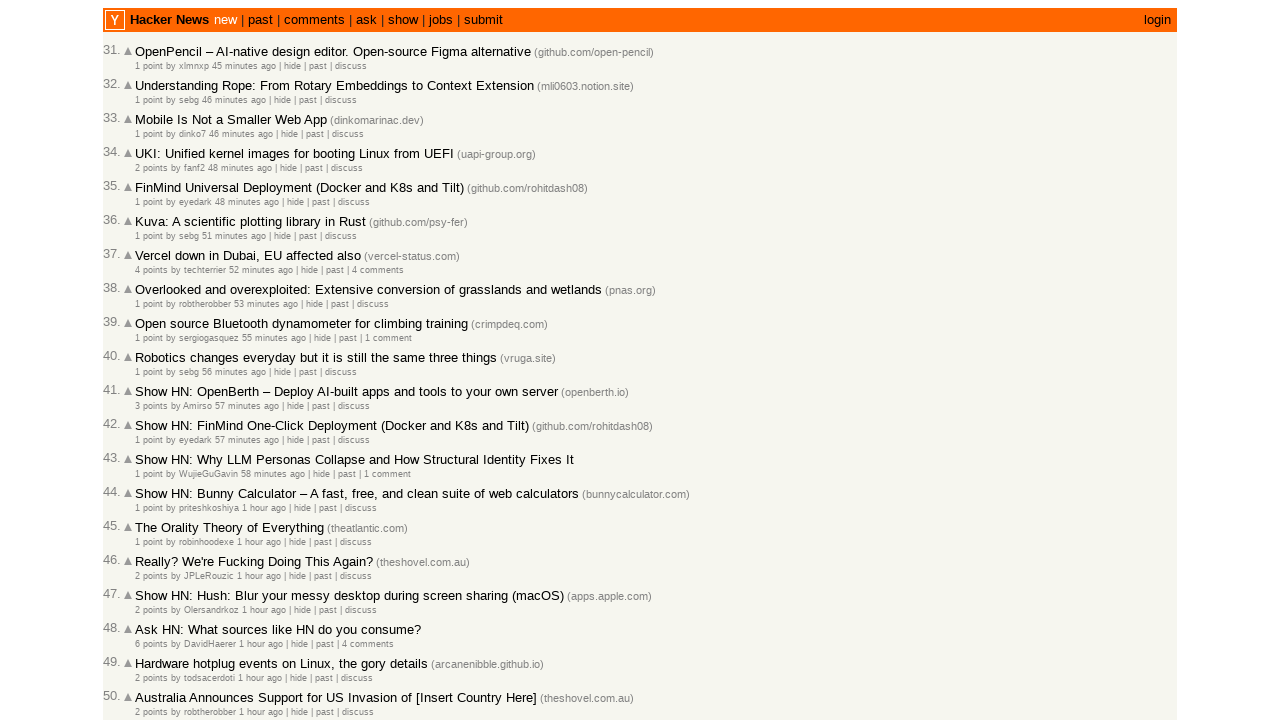

Page loaded with article timestamps visible
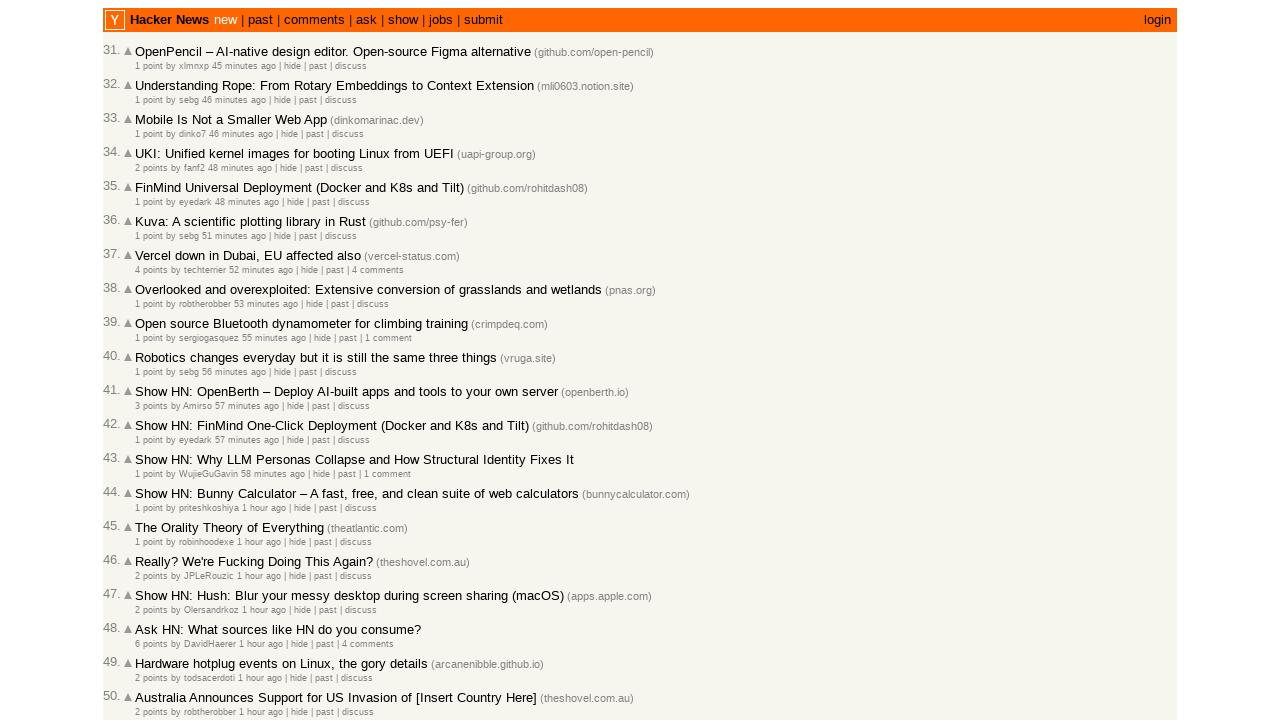

Counted 30 articles on current page (total so far: 60)
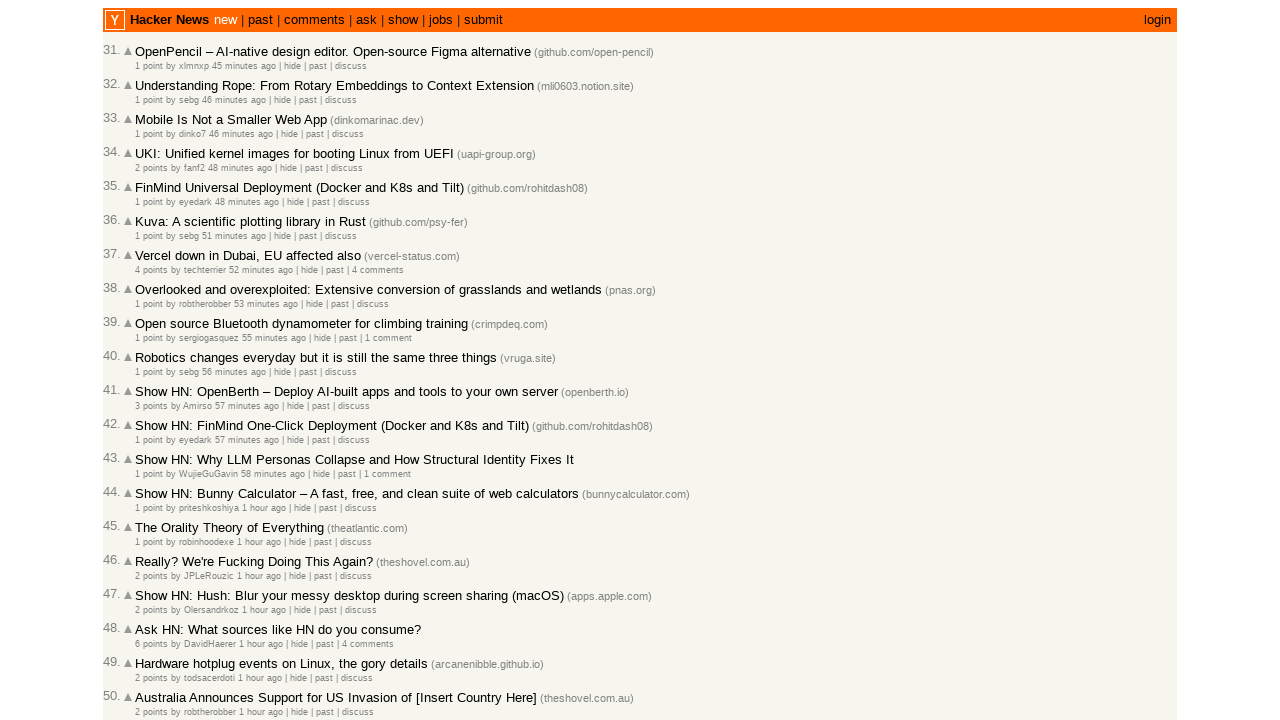

Clicked 'More' button to load next page of articles at (149, 616) on internal:role=link[name="More"s]
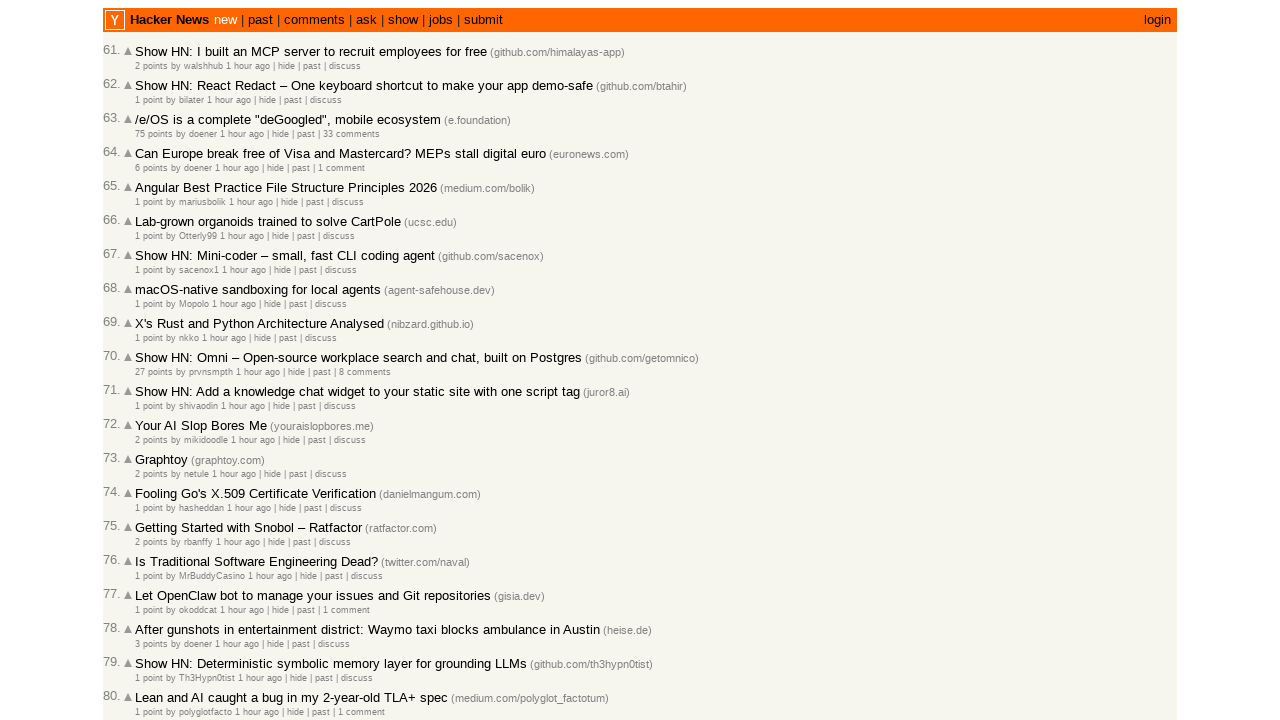

Page loaded with article timestamps visible
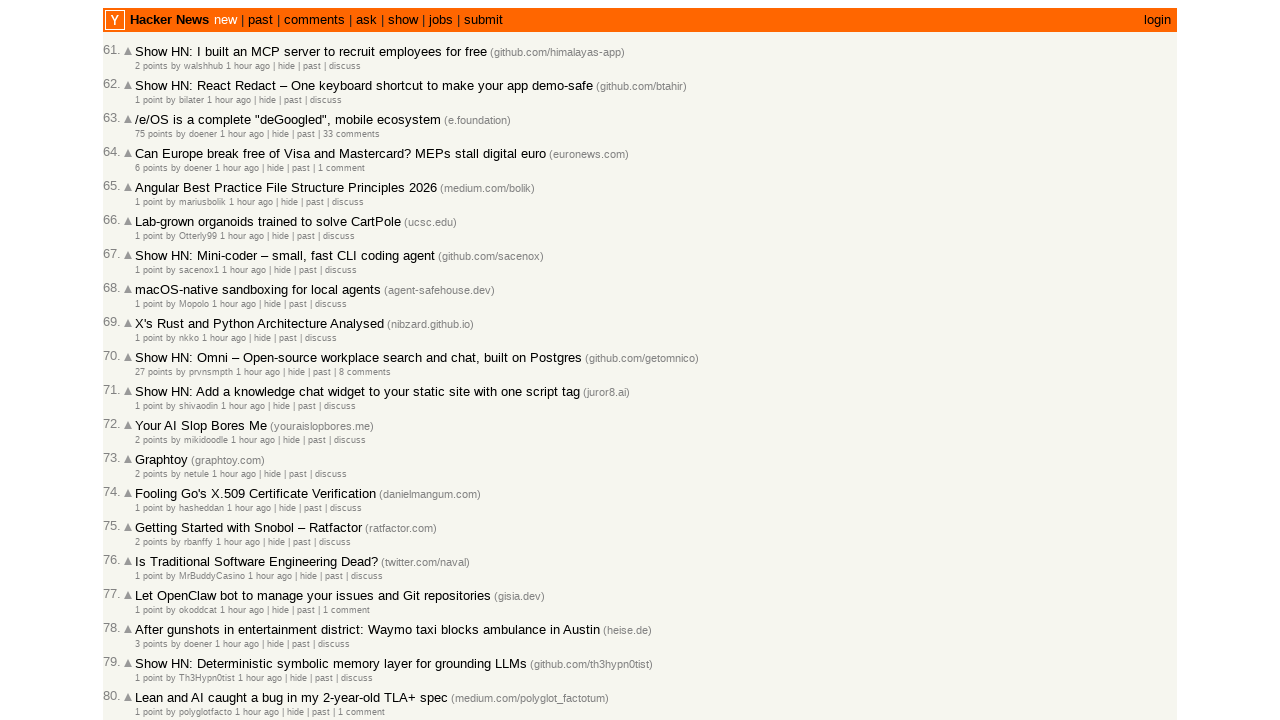

Counted 30 articles on current page (total so far: 90)
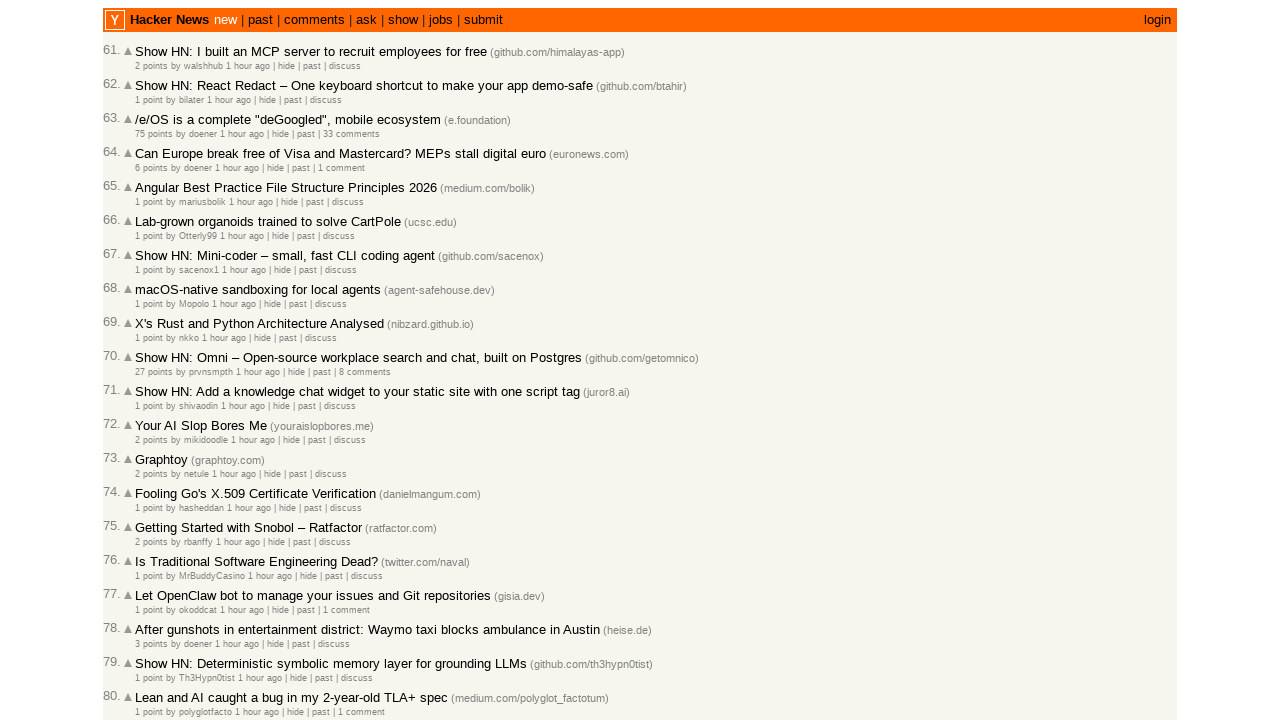

Clicked 'More' button to load next page of articles at (149, 616) on internal:role=link[name="More"s]
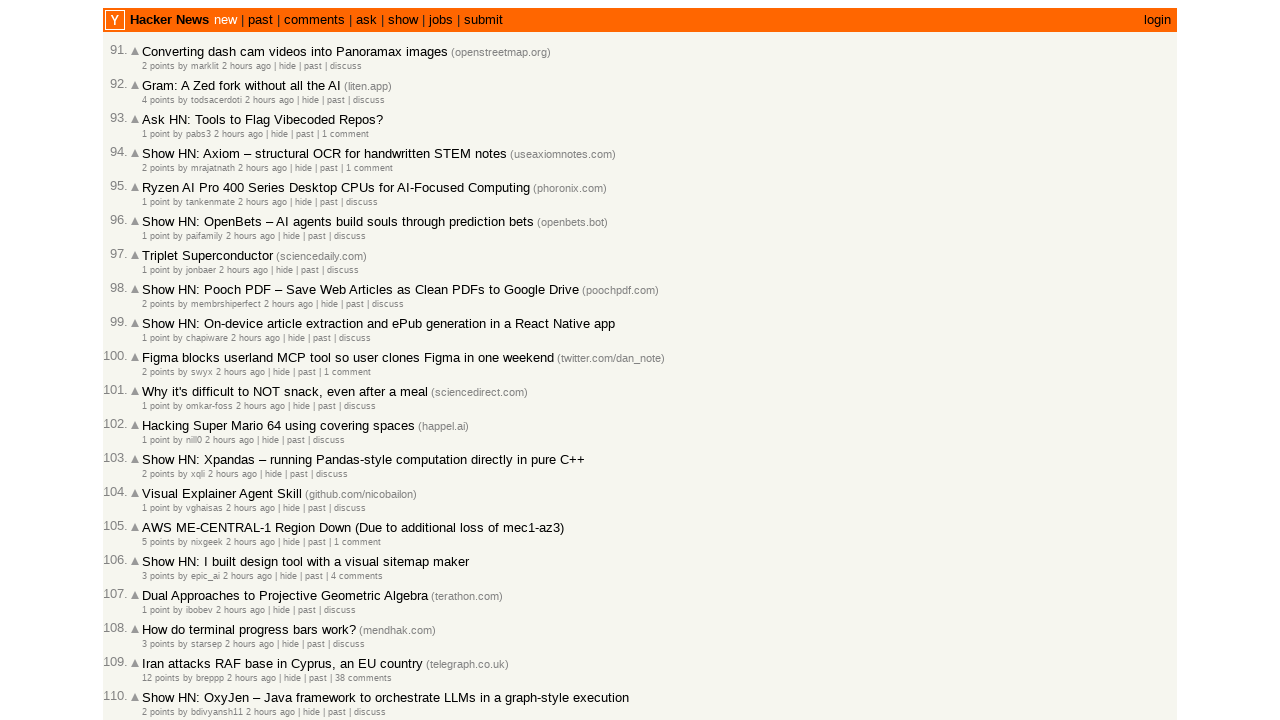

Page loaded with article timestamps visible
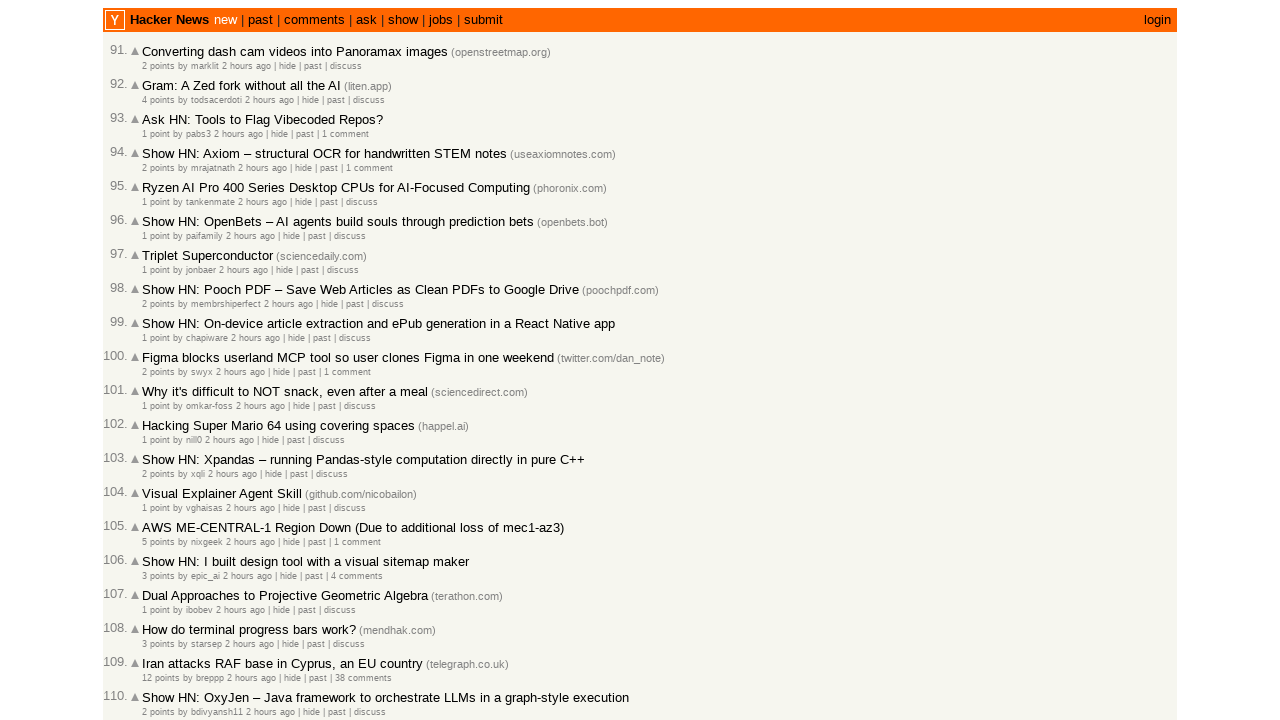

Counted 30 articles on current page (total so far: 120)
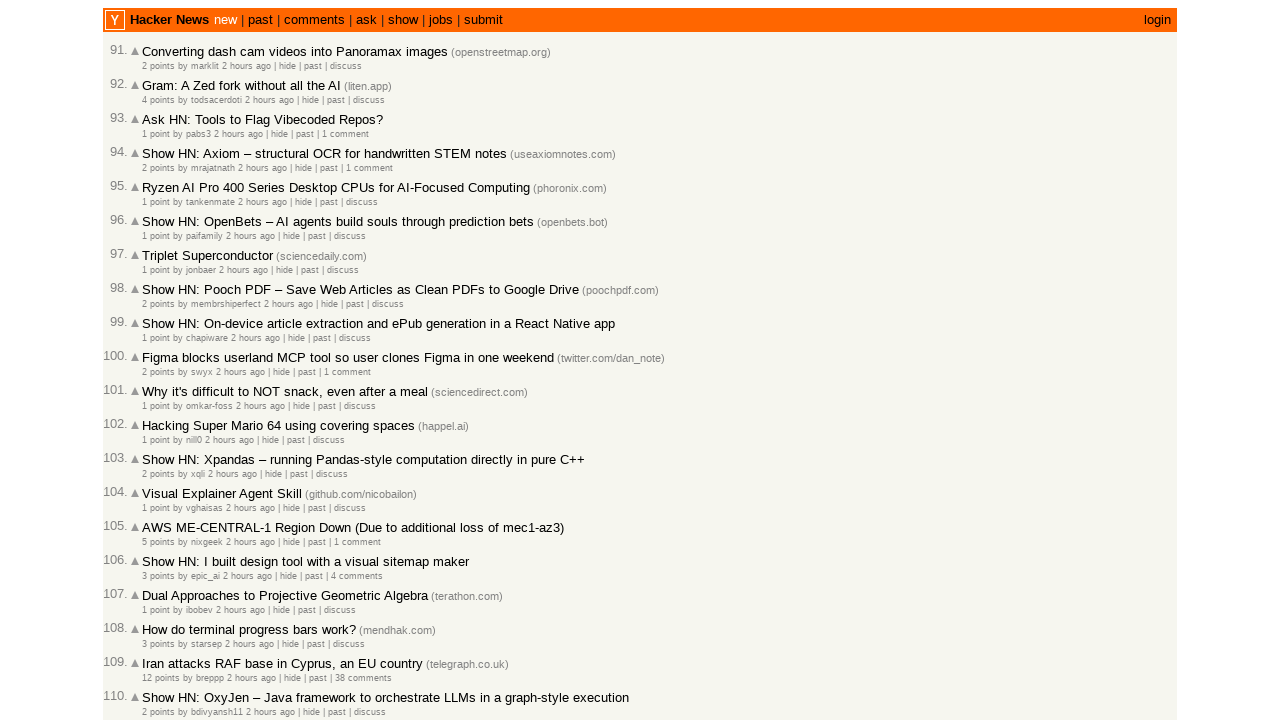

Clicked 'More' button to load next page of articles at (156, 616) on internal:role=link[name="More"s]
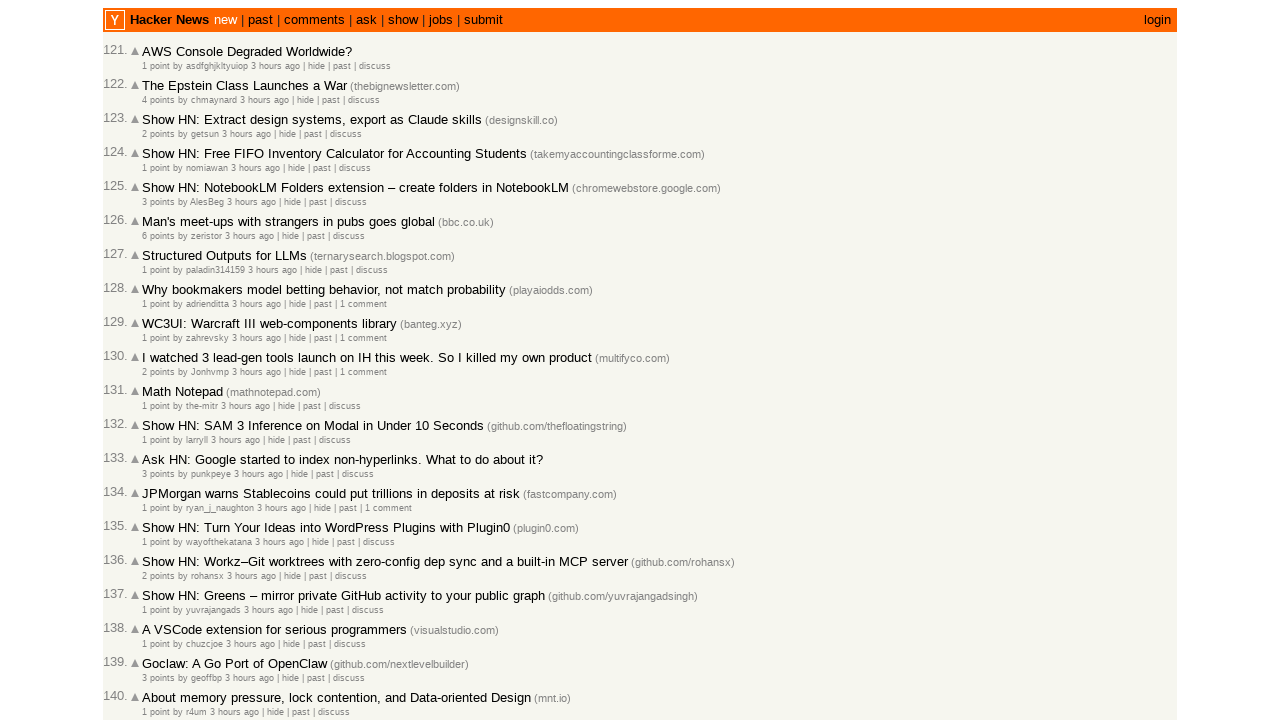

Page loaded with article timestamps visible
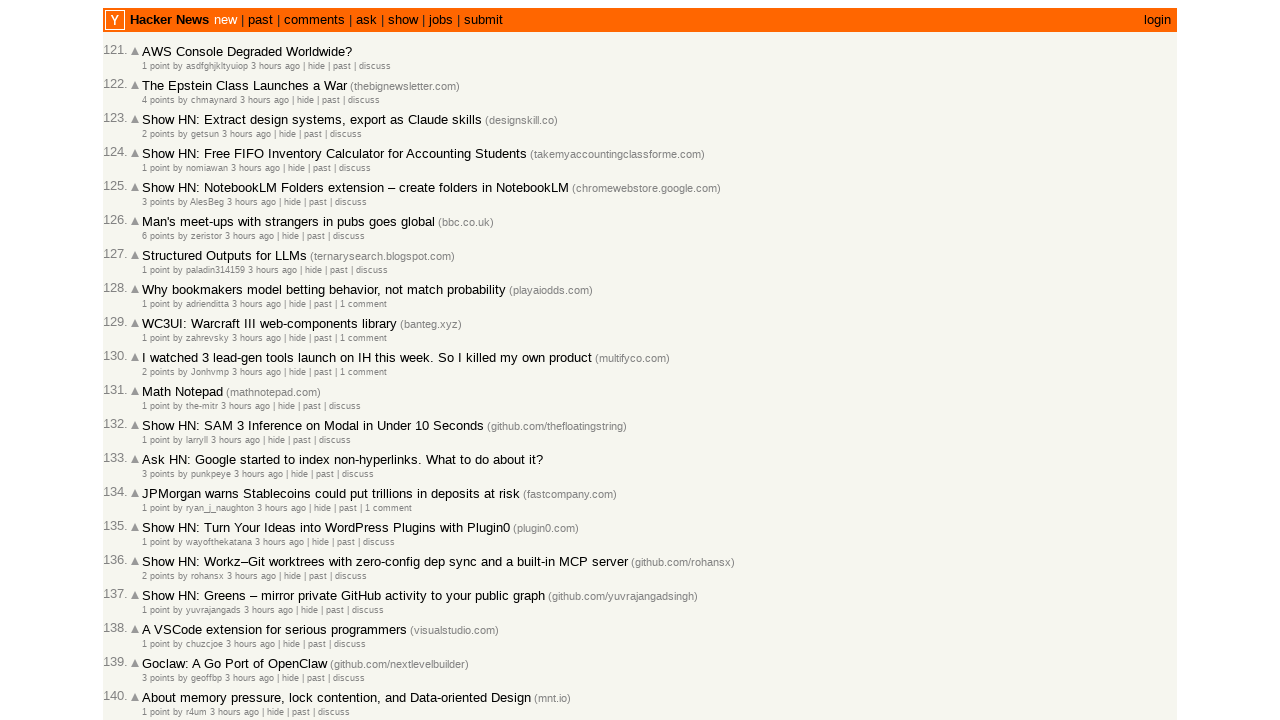

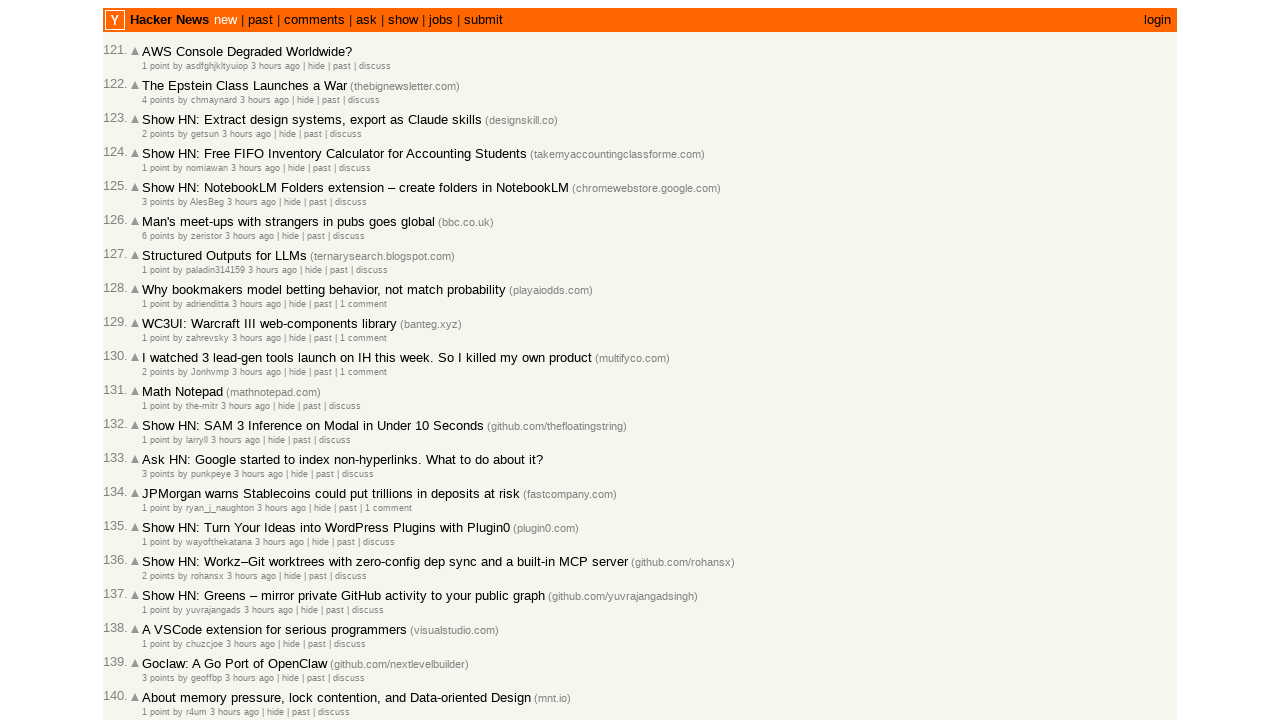